Tests passenger count selector by clicking to open the dropdown, incrementing adult count 4 times, and verifying the result shows 5 Adults

Starting URL: https://rahulshettyacademy.com/dropdownsPractise/

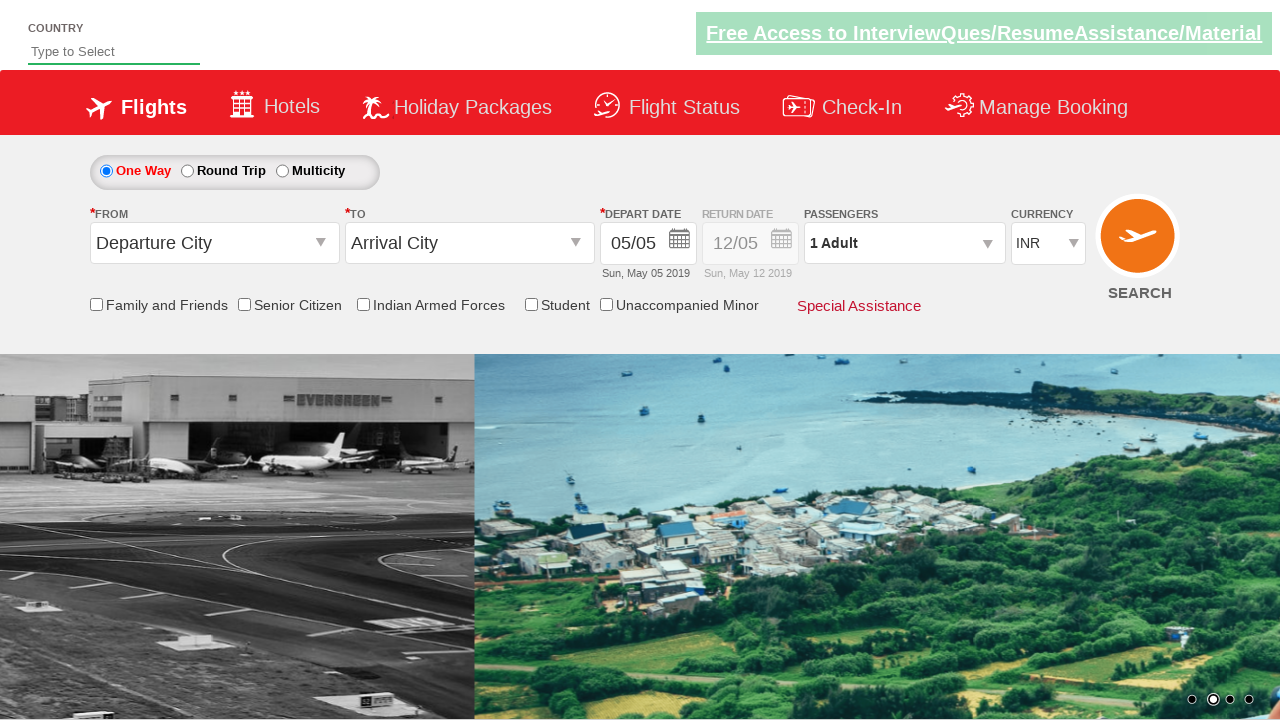

Clicked on passenger info dropdown to open it at (904, 243) on #divpaxinfo
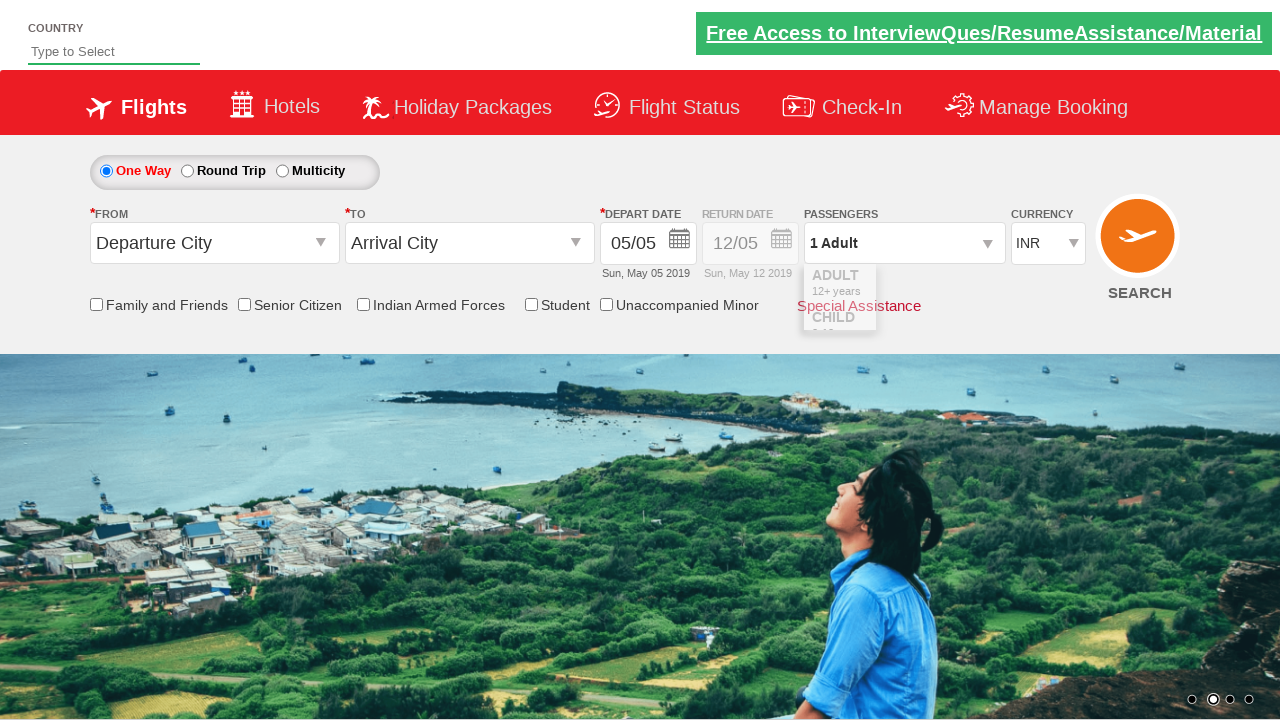

Waited for dropdown to open
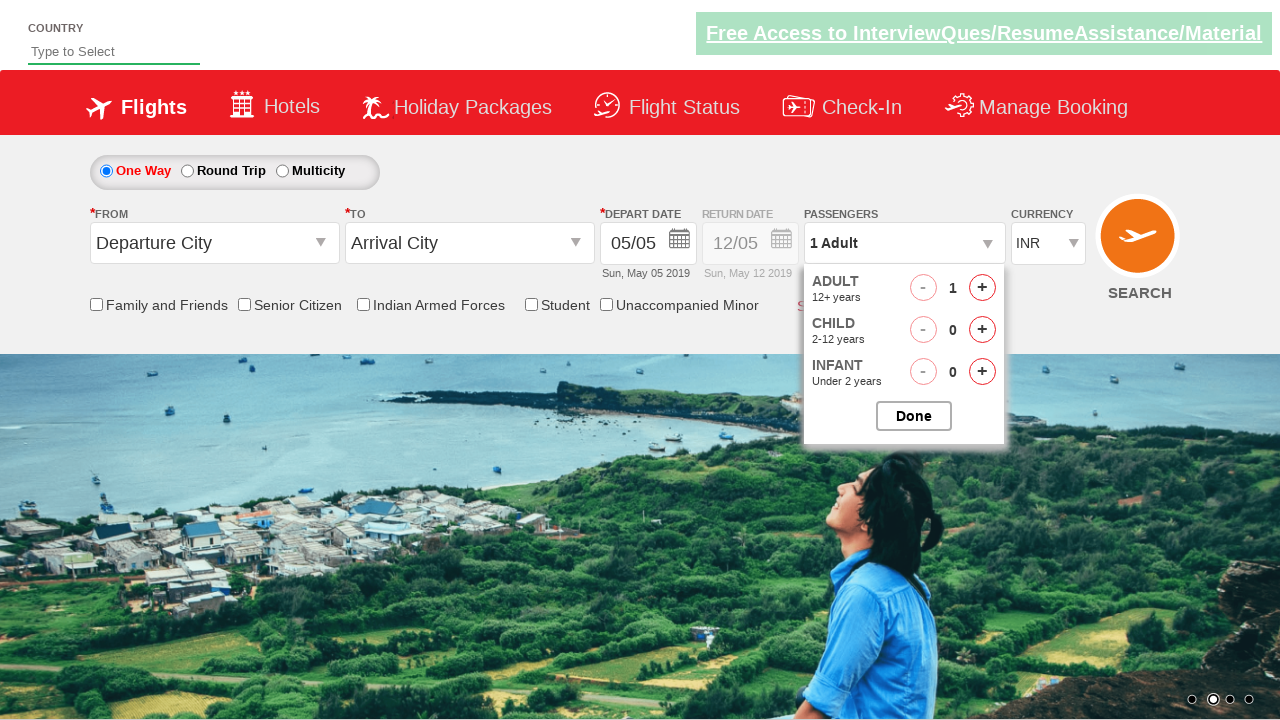

Clicked increment adult button (iteration 1 of 4) at (982, 288) on #hrefIncAdt
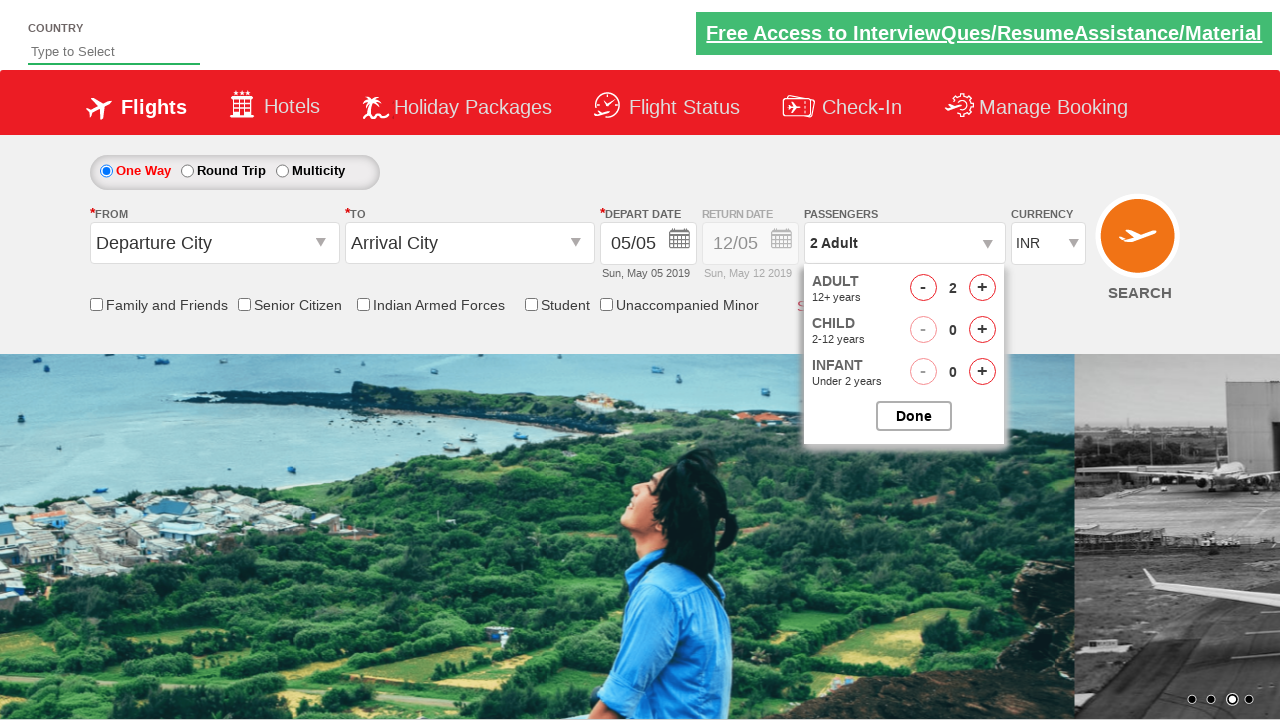

Clicked increment adult button (iteration 2 of 4) at (982, 288) on #hrefIncAdt
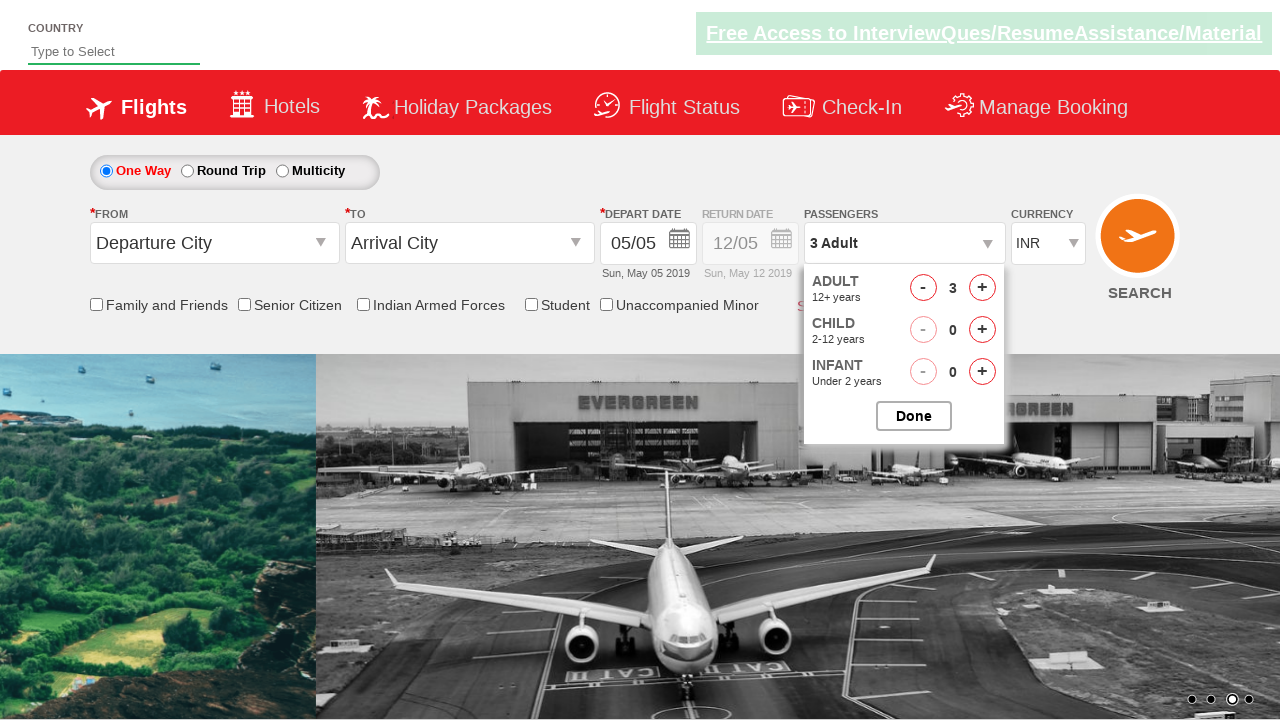

Clicked increment adult button (iteration 3 of 4) at (982, 288) on #hrefIncAdt
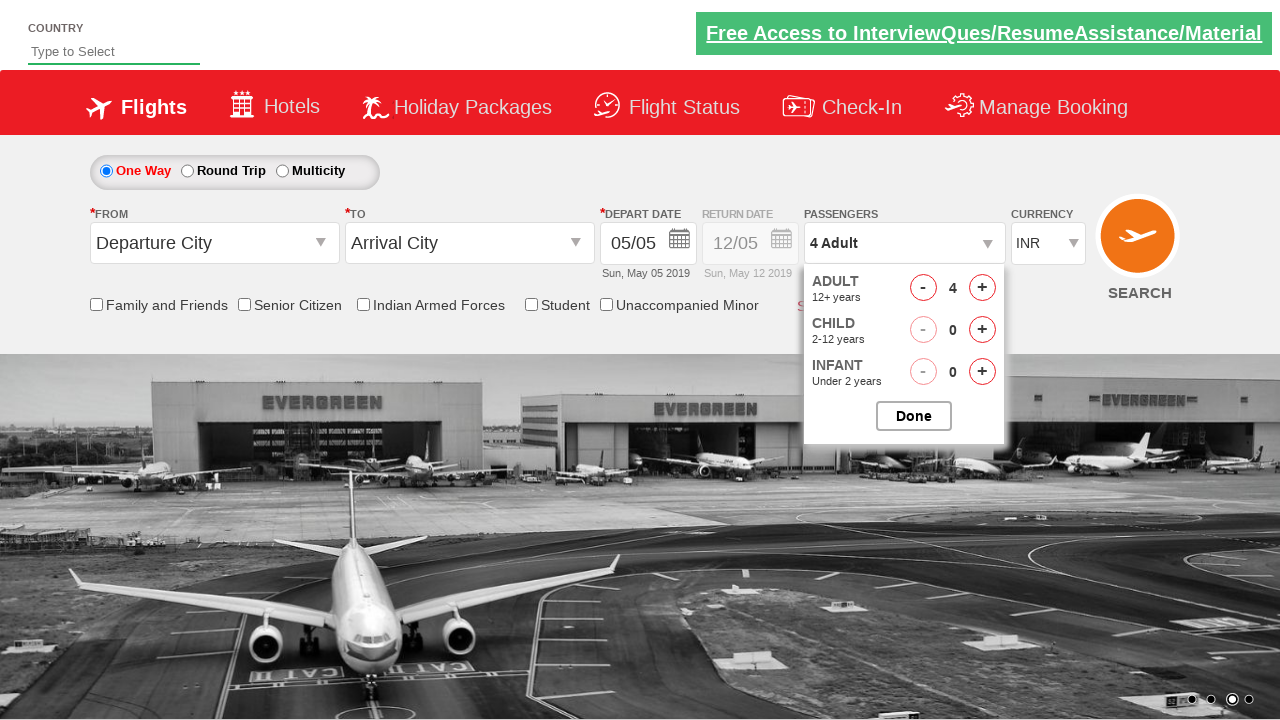

Clicked increment adult button (iteration 4 of 4) at (982, 288) on #hrefIncAdt
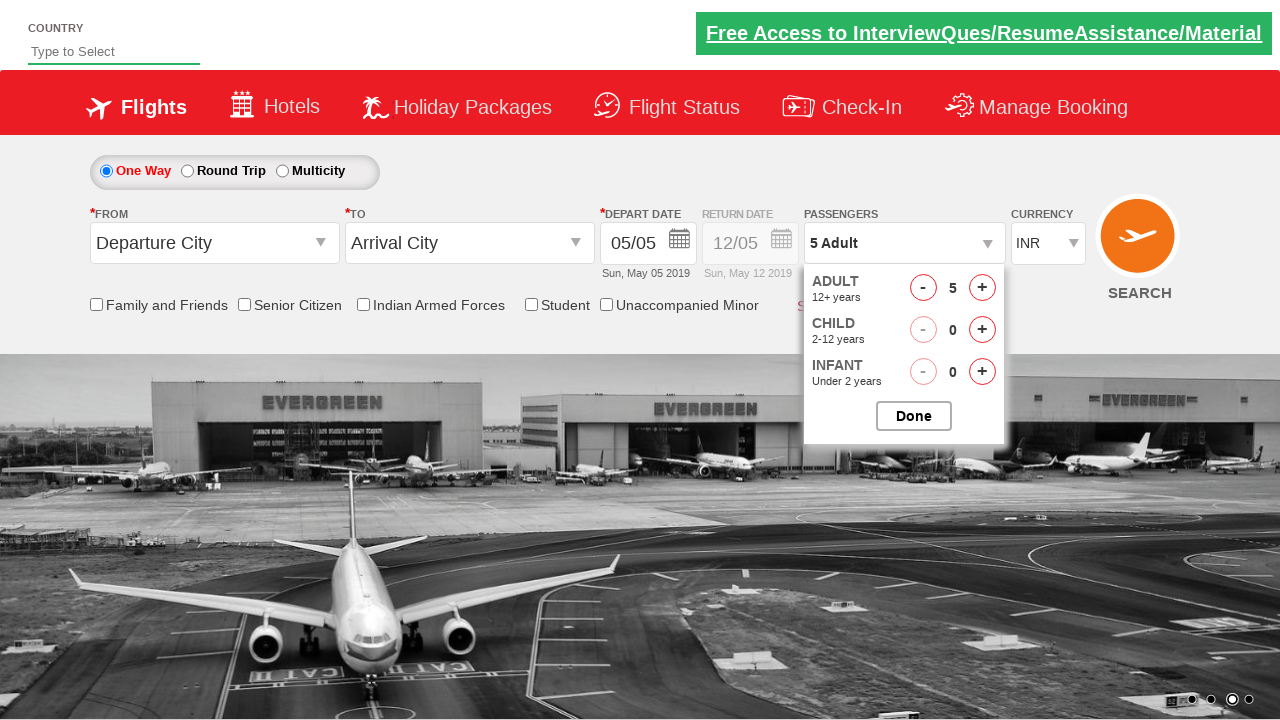

Closed the passenger options dropdown at (914, 416) on #btnclosepaxoption
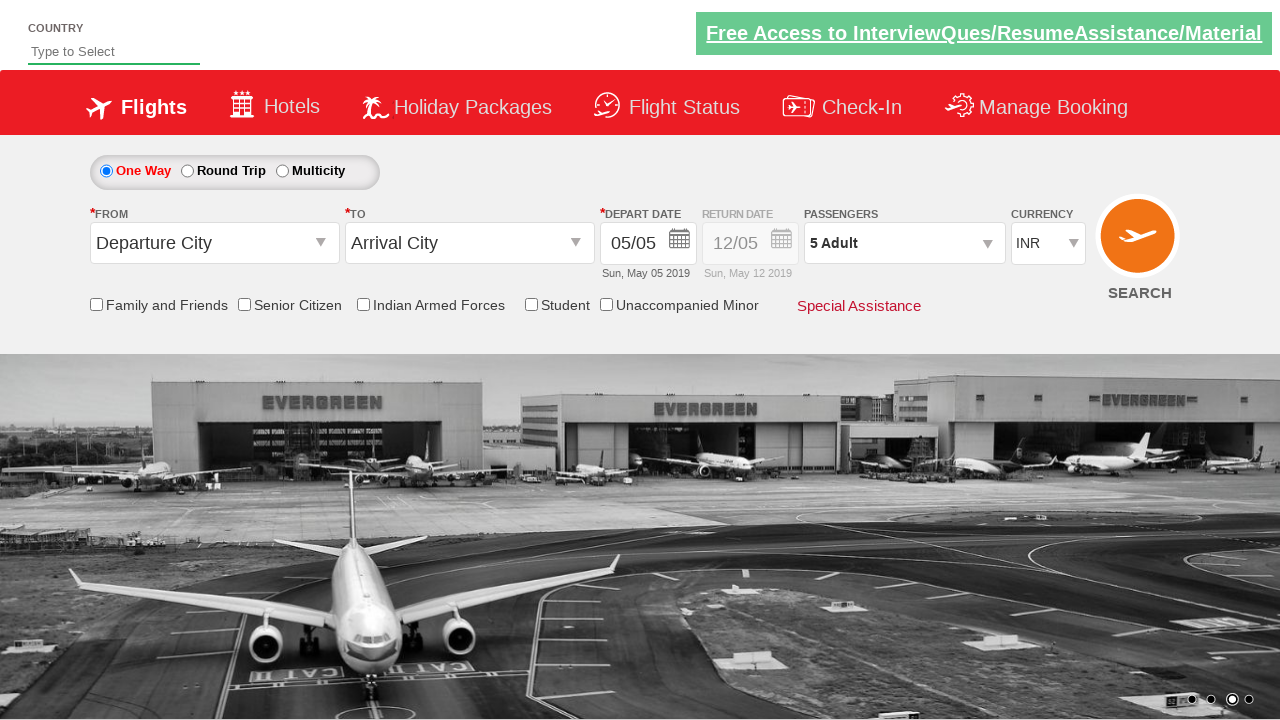

Verified passenger count selector is visible
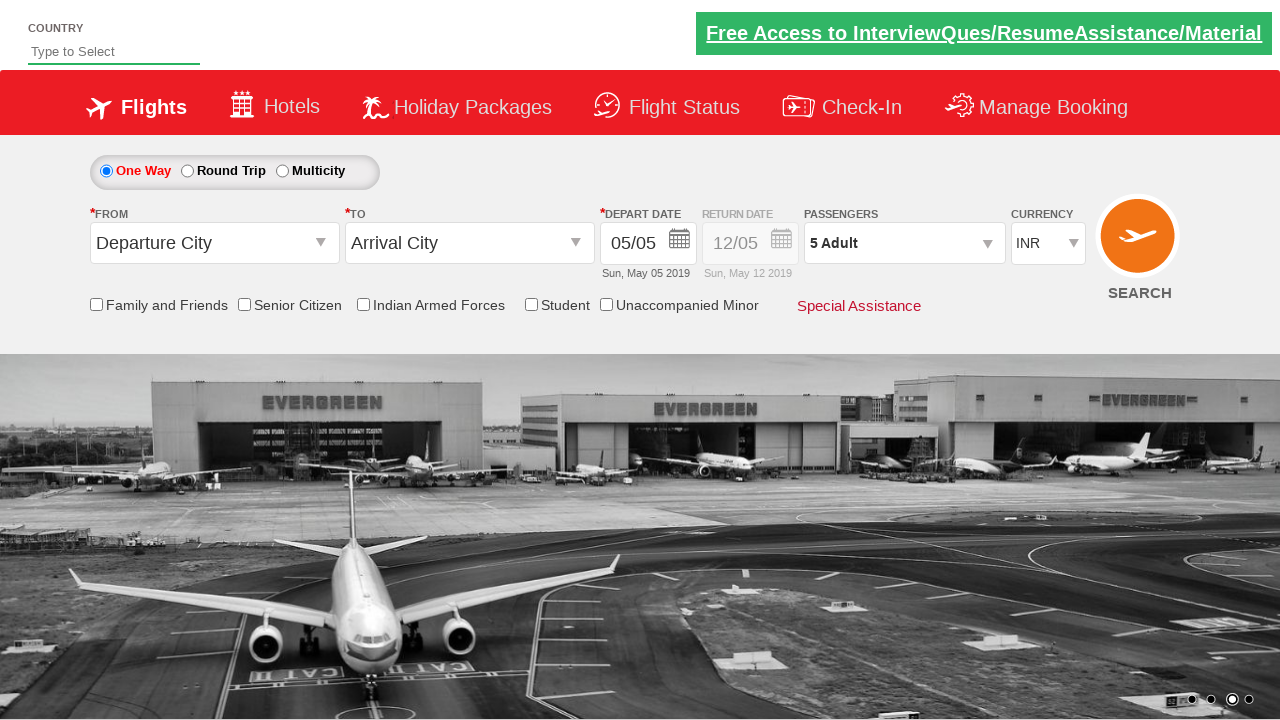

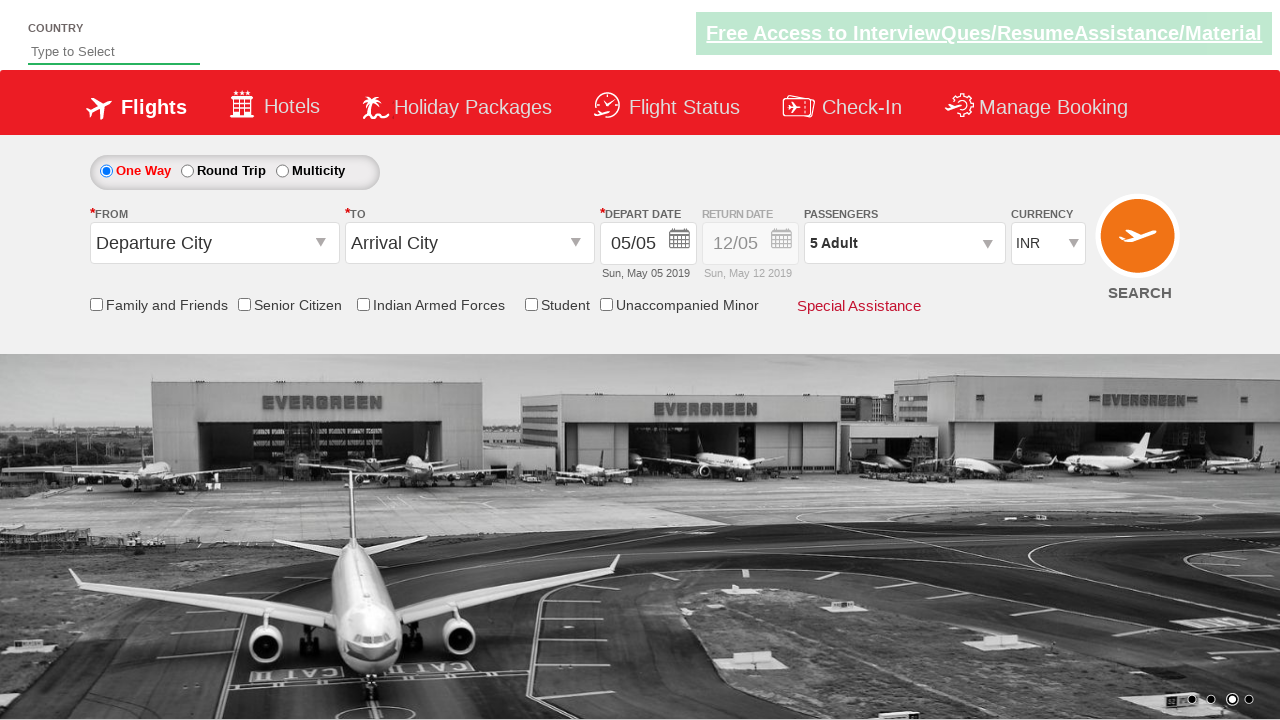